Tests alert and confirm dialog handling within an iframe by clicking a button that triggers a confirm dialog, accepting it, and verifying the result text updates correctly.

Starting URL: https://www.w3schools.com/js/tryit.asp?filename=tryjs_confirm

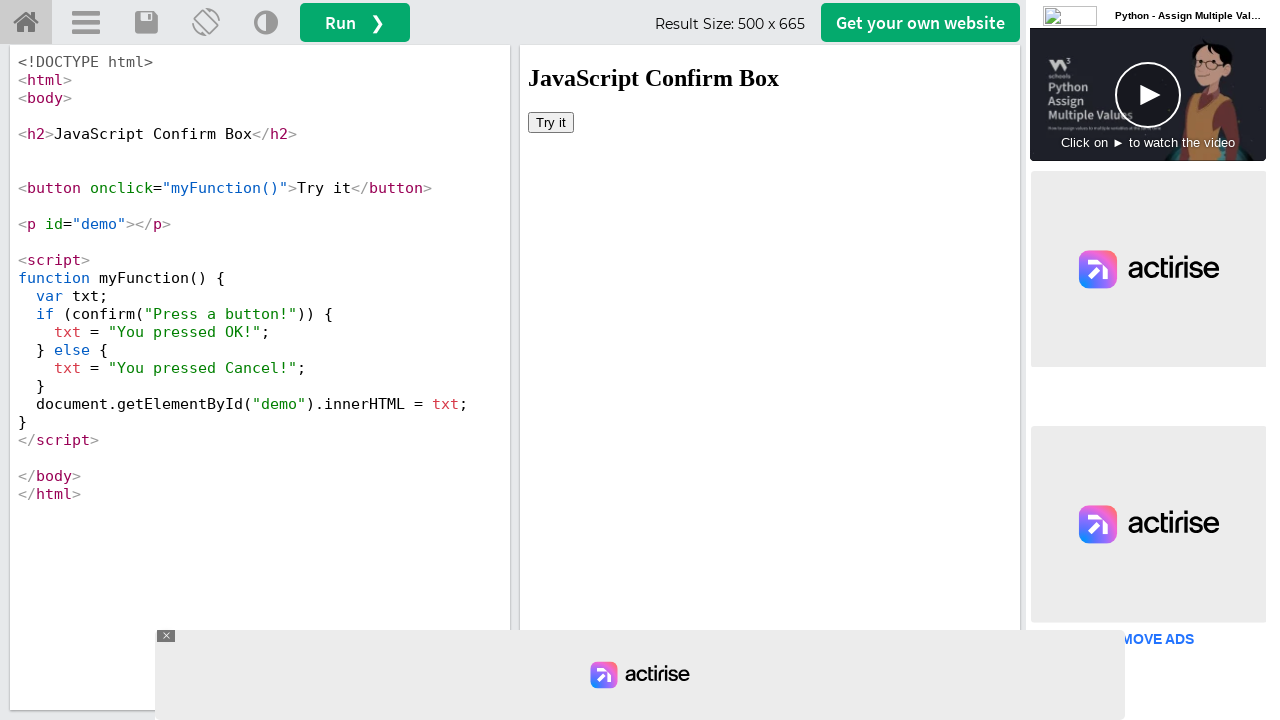

Set up dialog handler to accept confirm dialogs
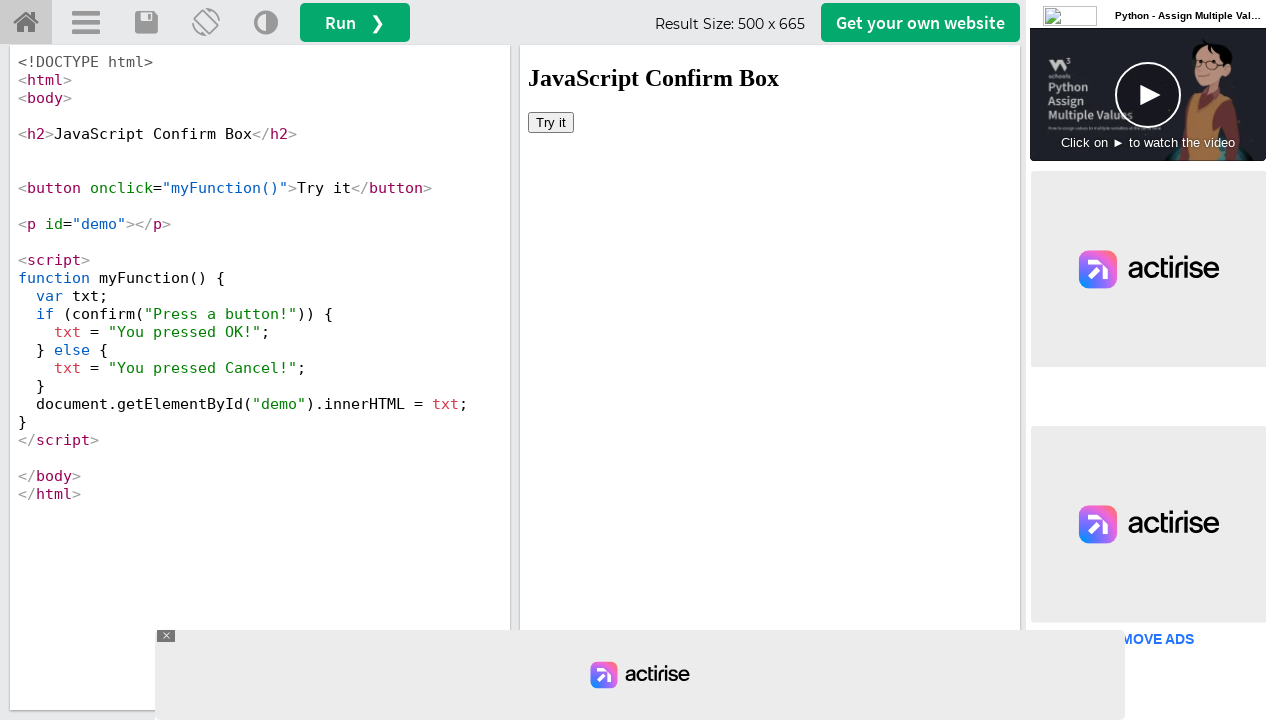

Located iframe with ID 'iframeResult'
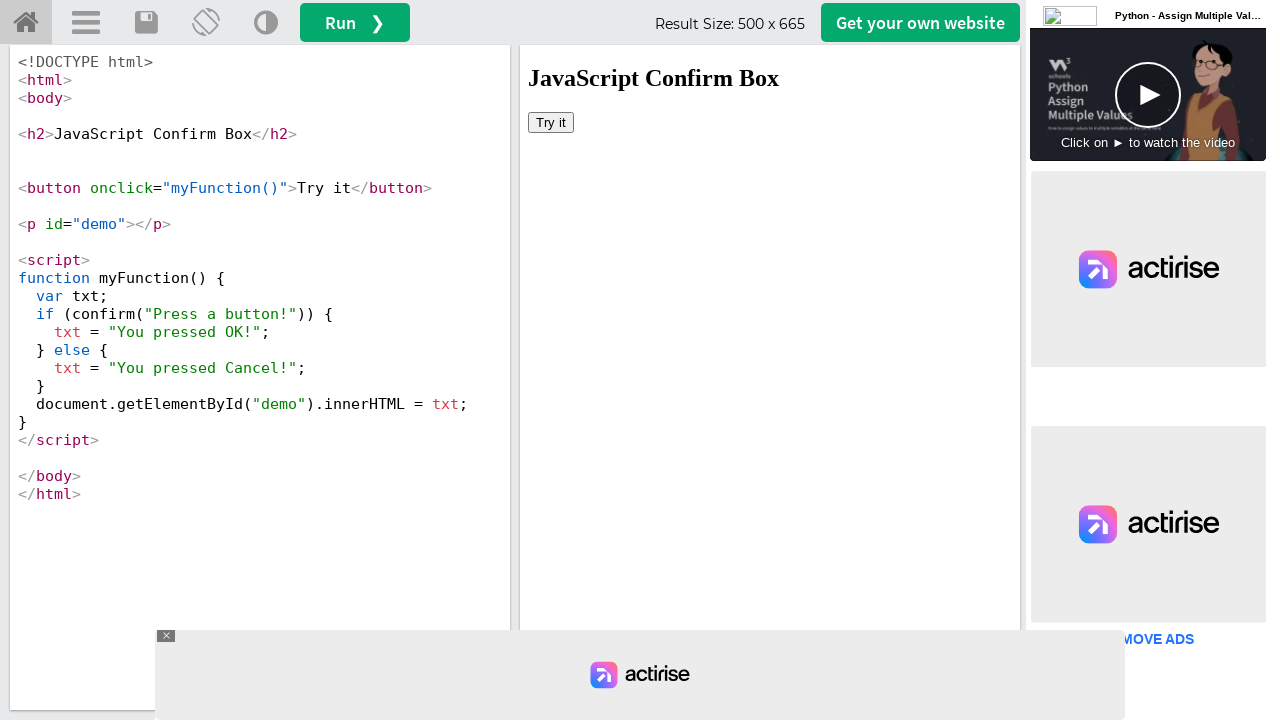

Clicked 'Try it' button inside iframe to trigger confirm dialog at (551, 122) on #iframeResult >> internal:control=enter-frame >> internal:role=button[name="Try 
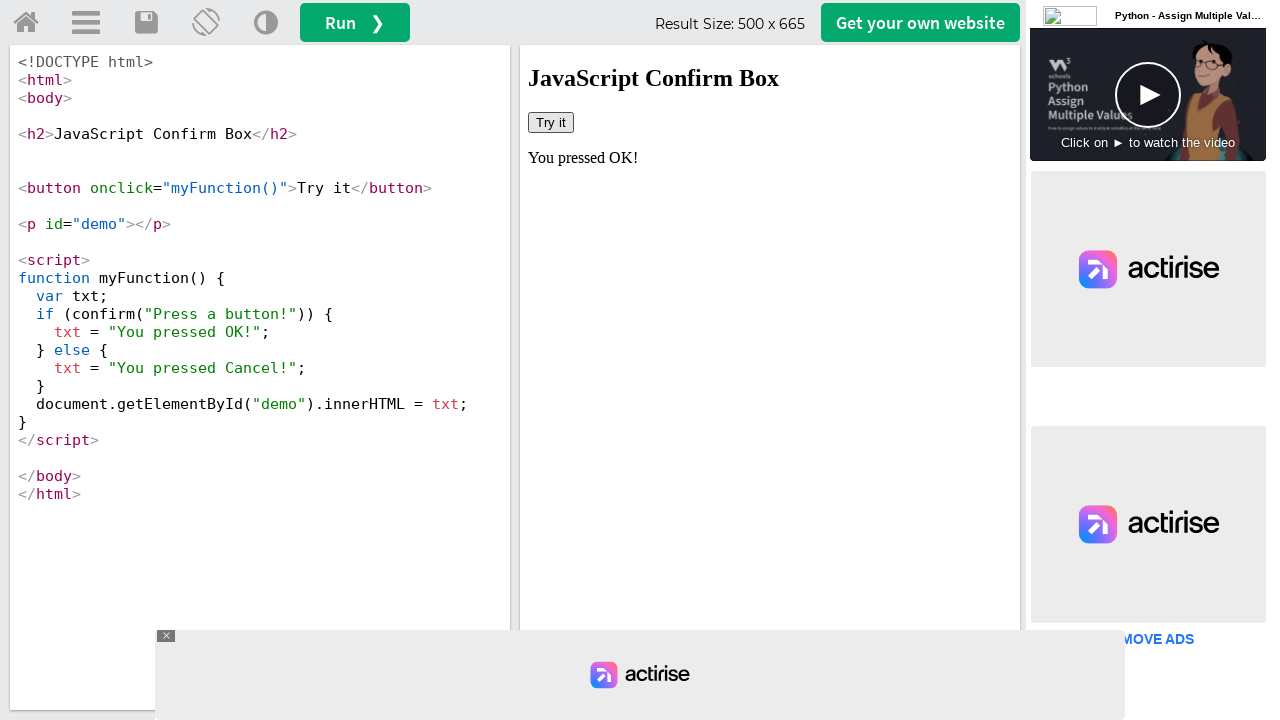

Result element became visible after dialog was accepted
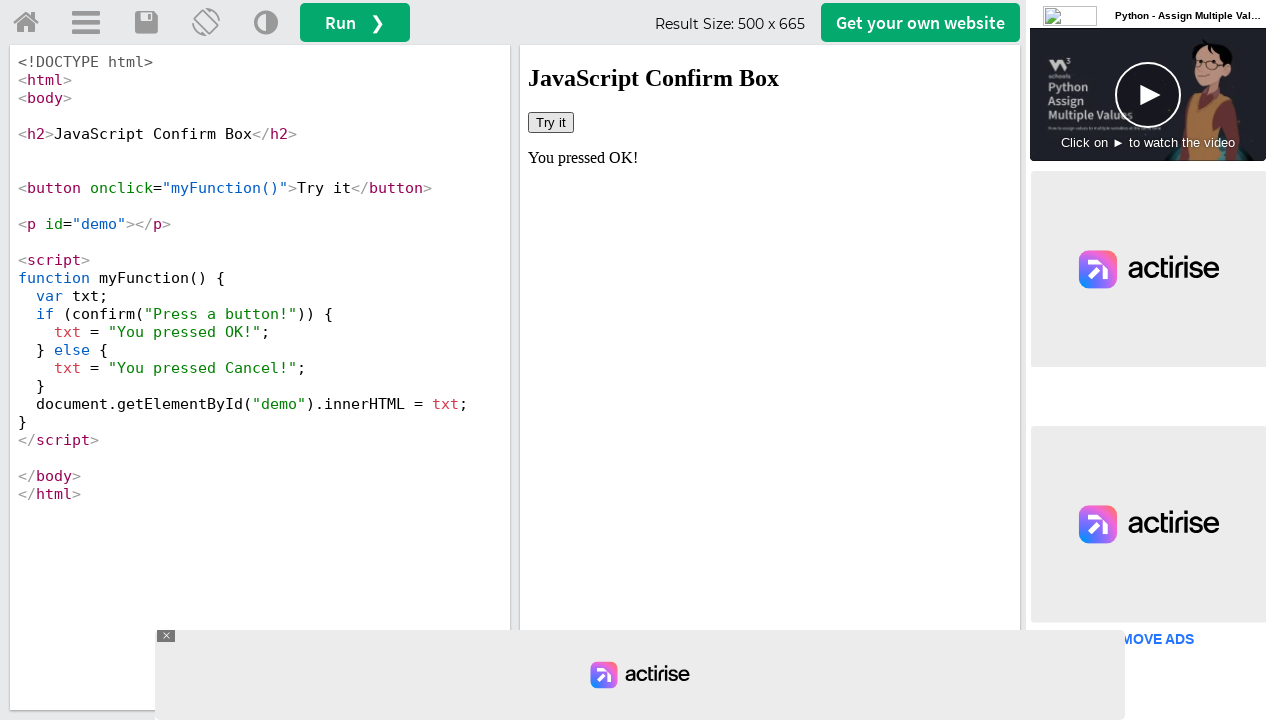

Retrieved result text: 'You pressed OK!'
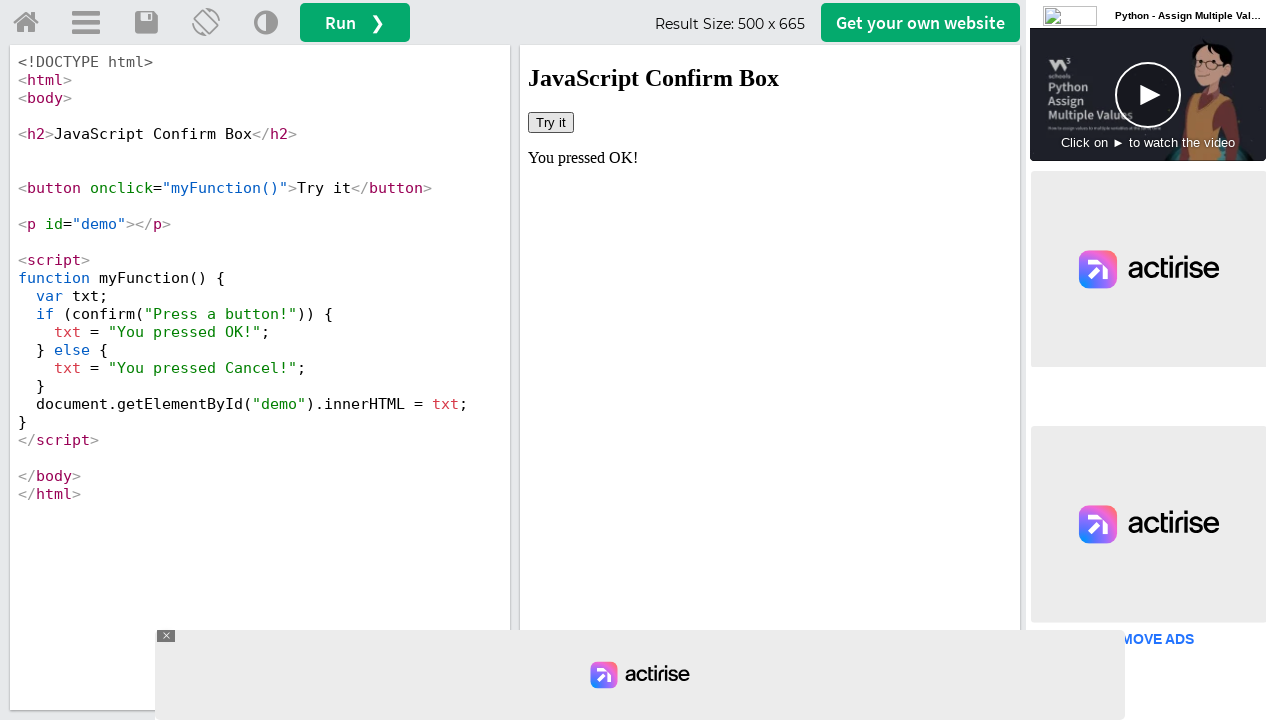

Verified result text matches expected 'You pressed OK!'
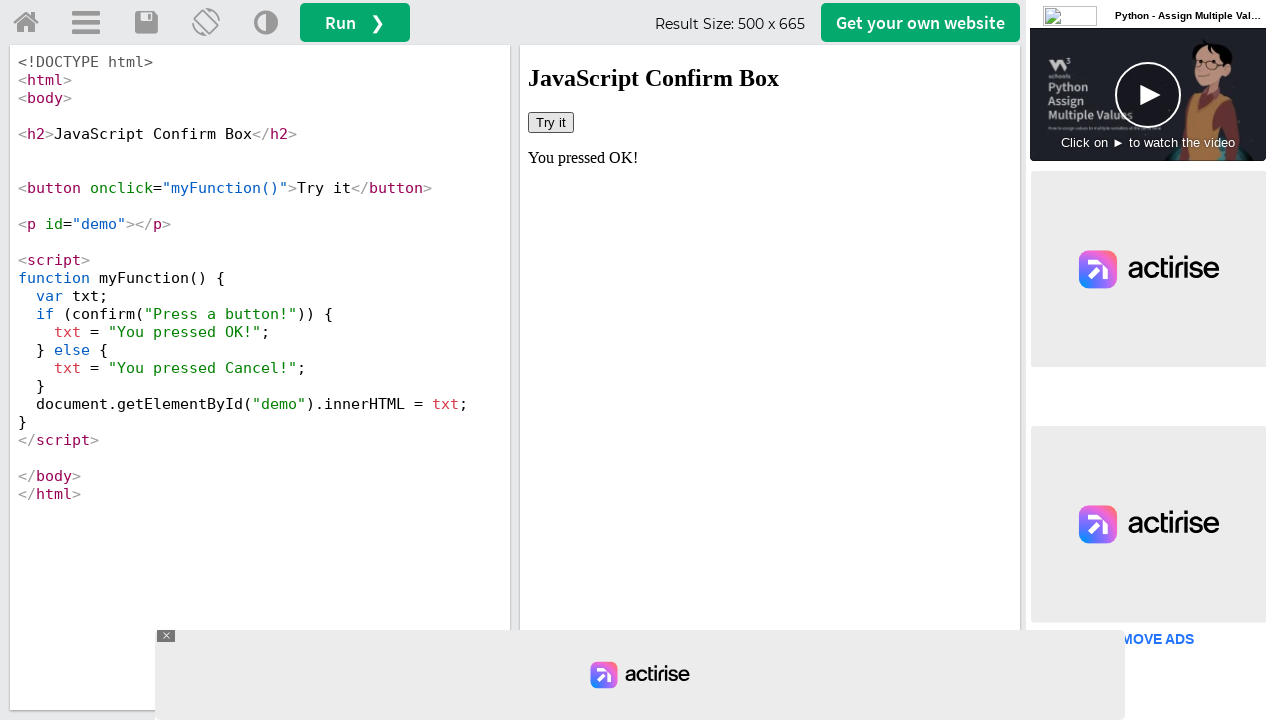

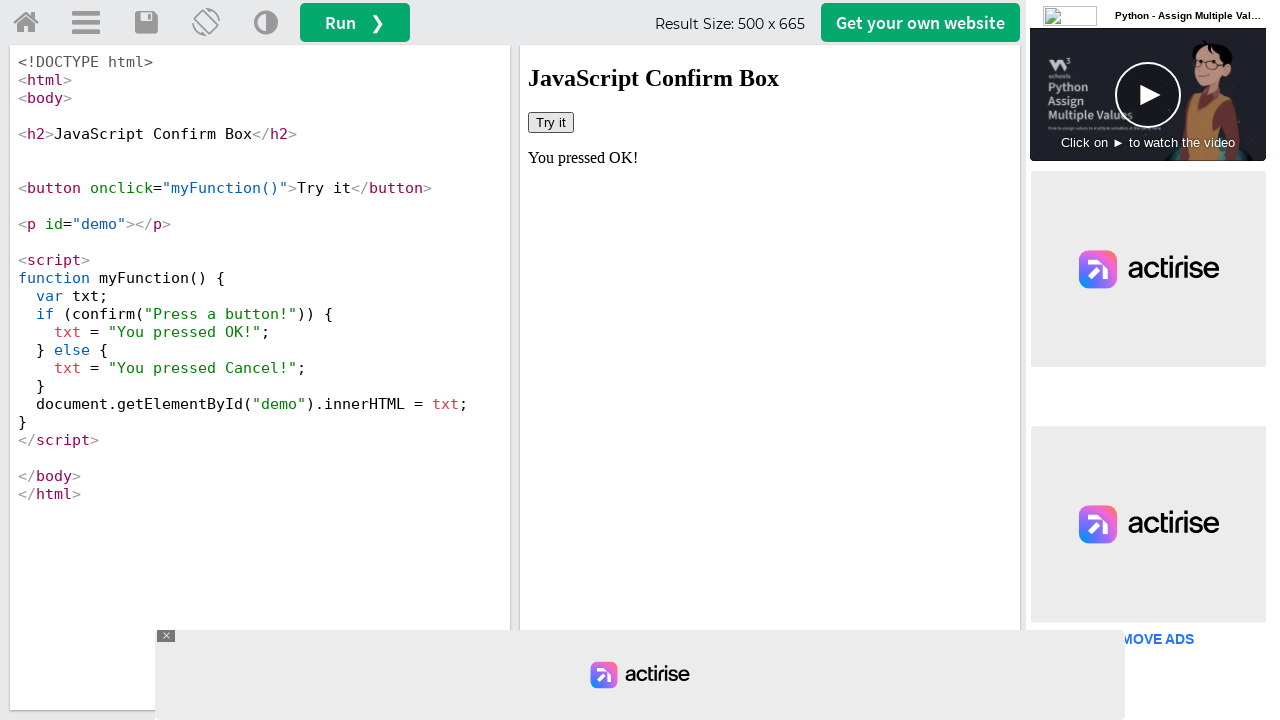